Tests the text box form on DemoQA by filling in username, email, current address, and permanent address fields, then submitting the form.

Starting URL: https://demoqa.com

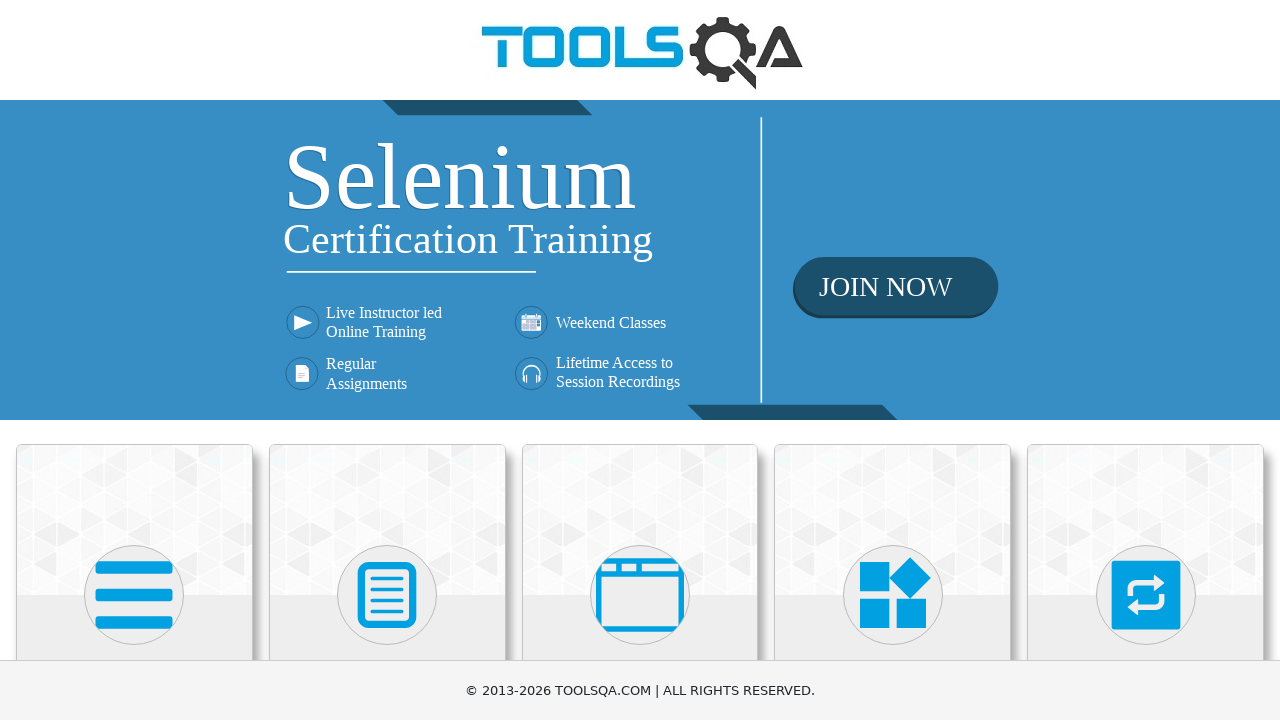

Clicked on Elements card at (134, 520) on xpath=//div[@class='category-cards']/*[1]/div
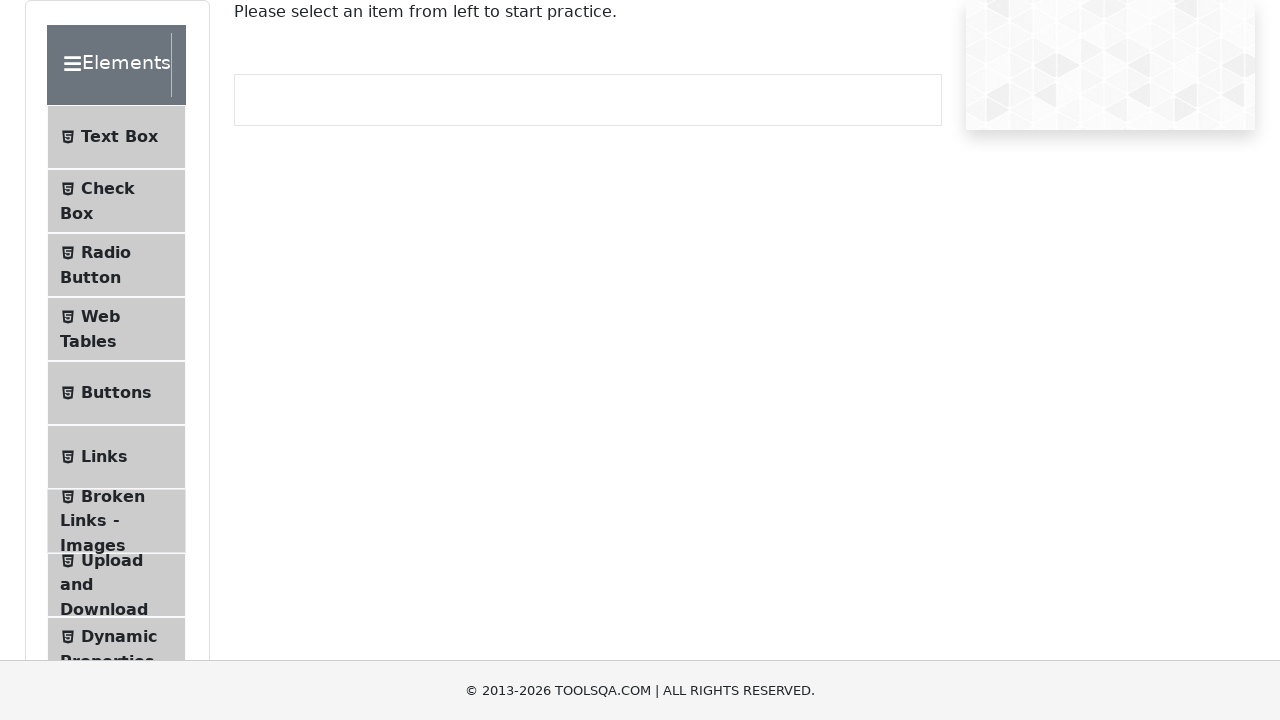

Clicked on Text Box menu item at (116, 137) on #item-0
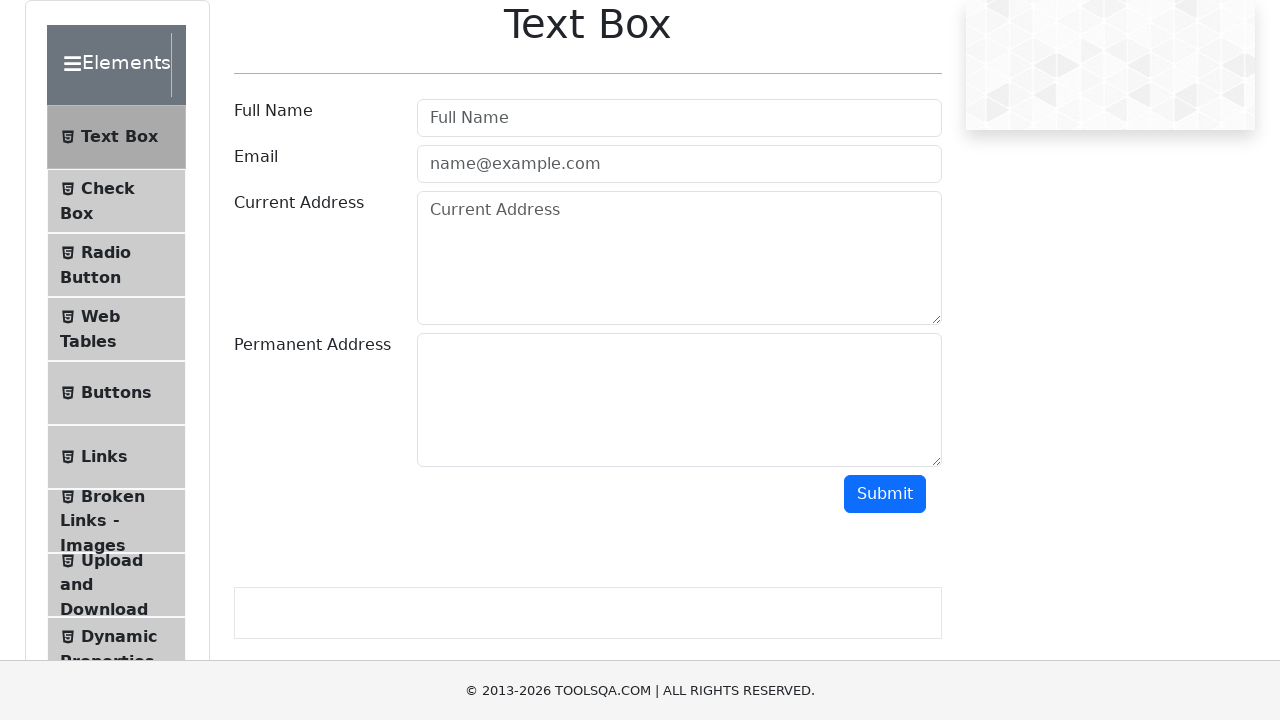

Filled username field with 'JohnDoe42' on #userName
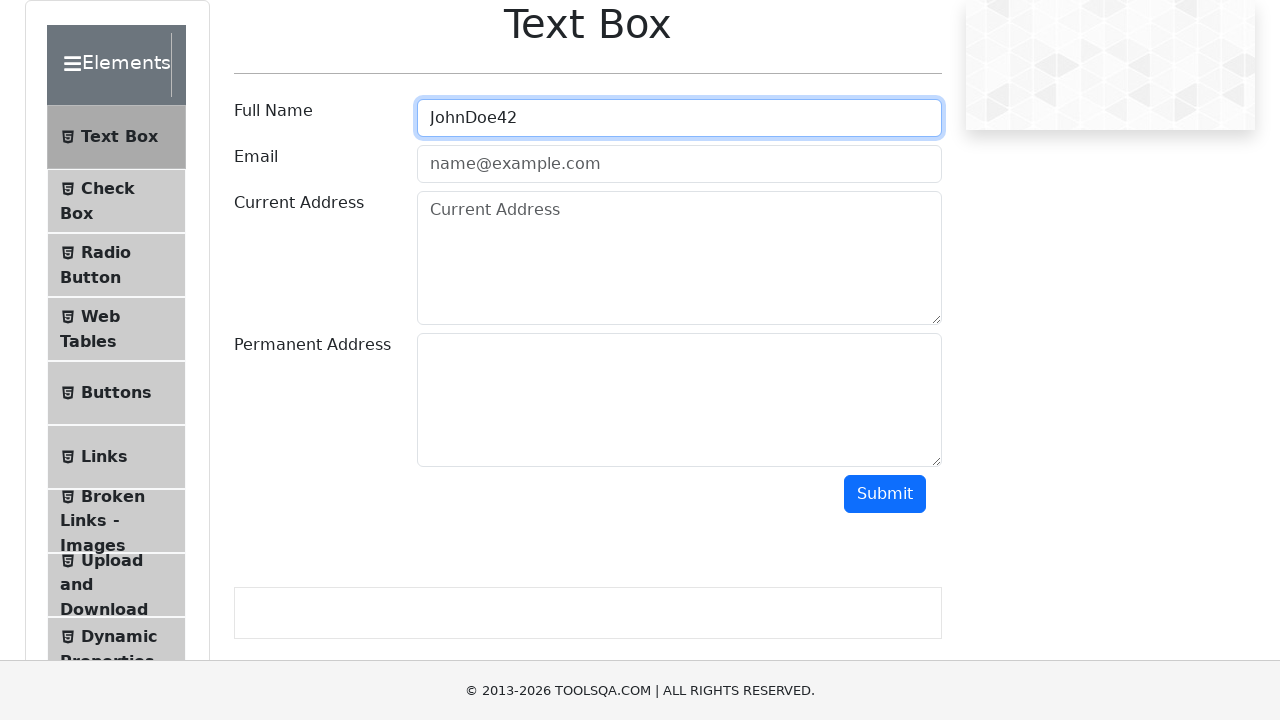

Filled email field with 'johndoe42@testmail.com' on #userEmail
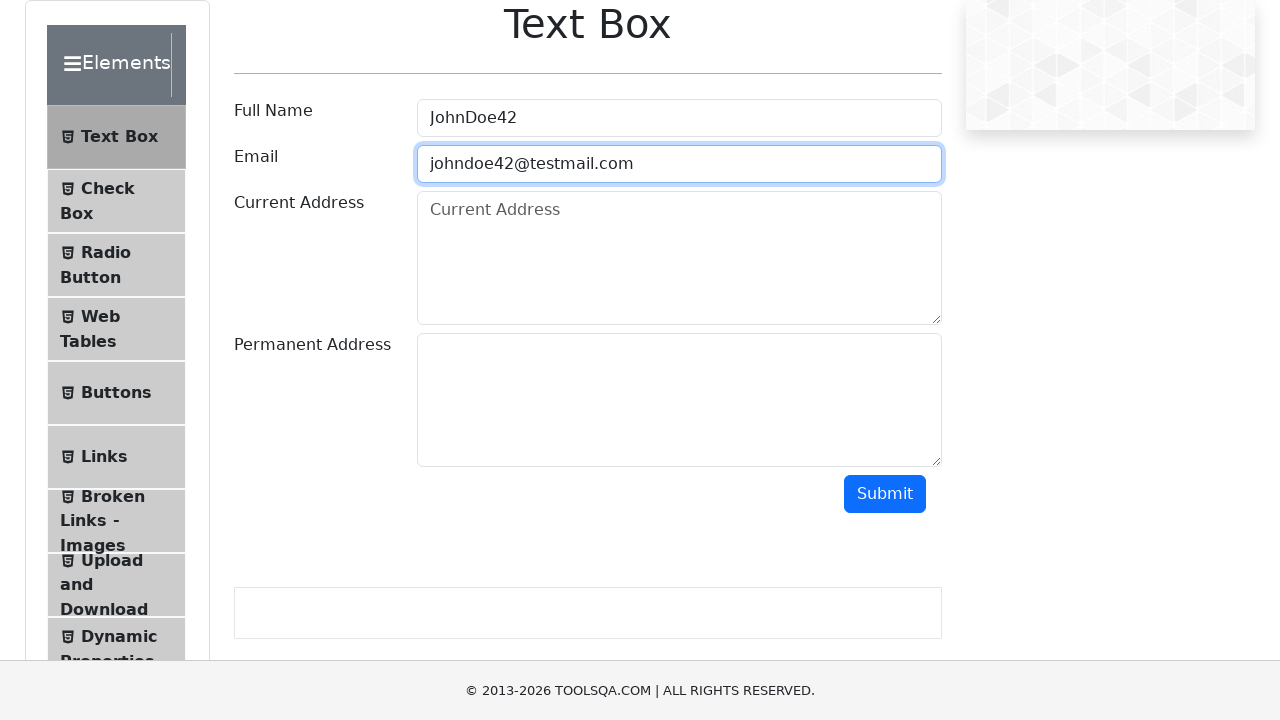

Filled current address field with '123 Test Street, Suite 456' on #currentAddress
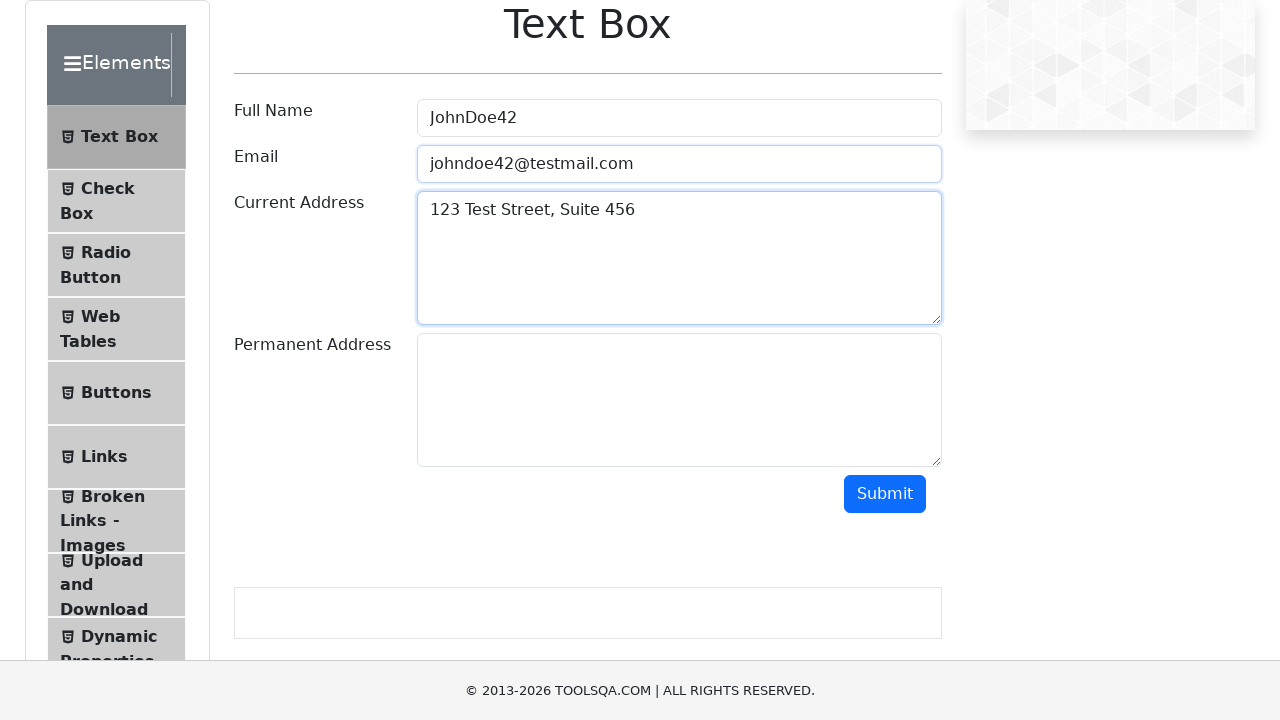

Filled permanent address field with '789 Permanent Ave, Building 10' on #permanentAddress
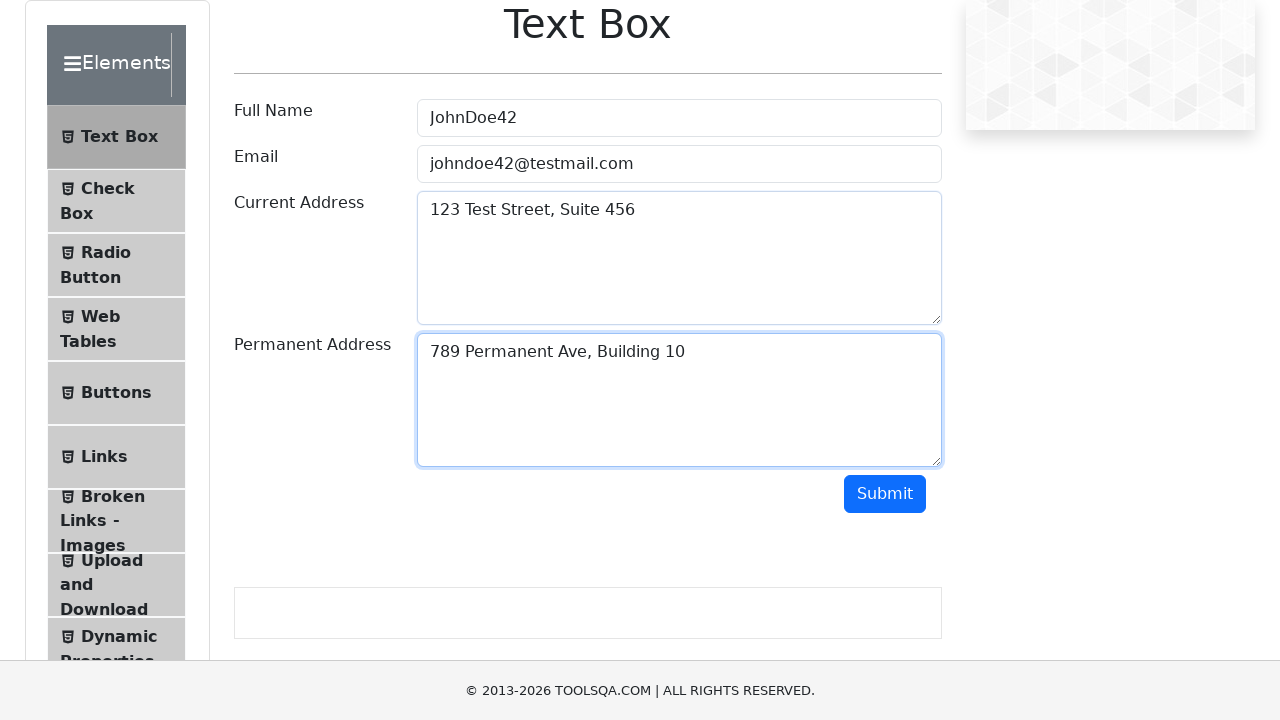

Clicked submit button to submit the text box form at (885, 494) on #submit
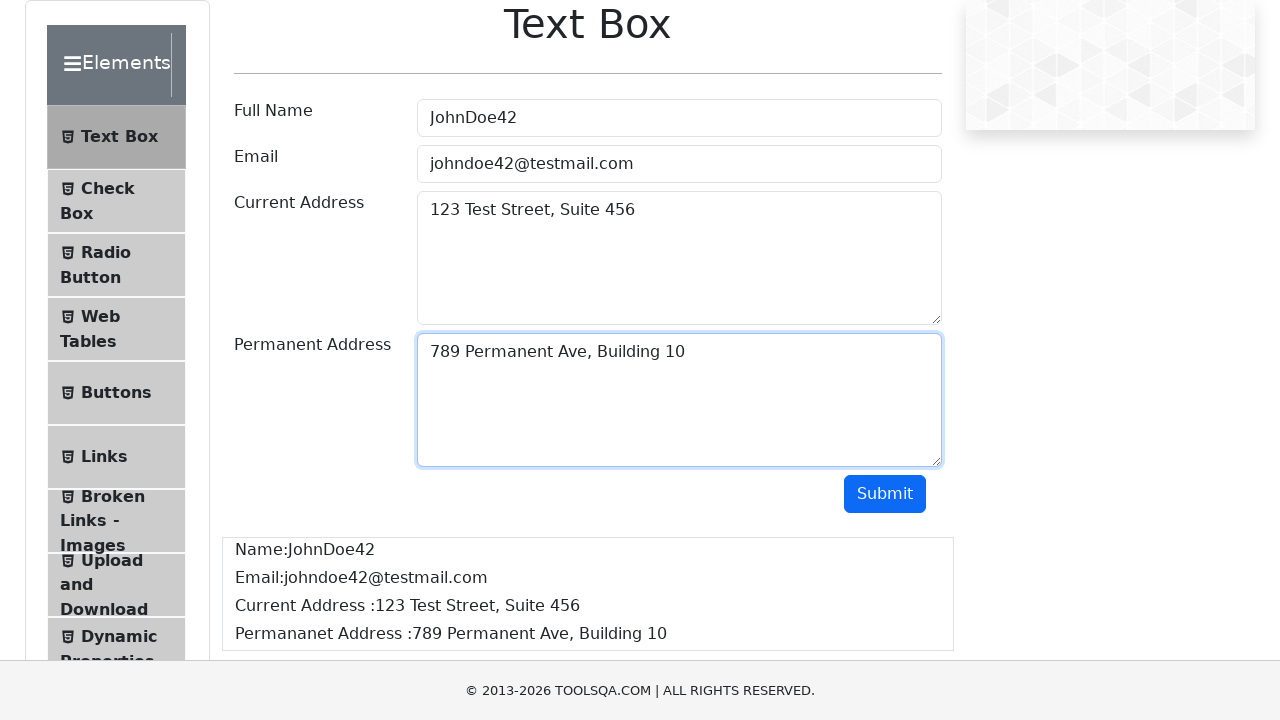

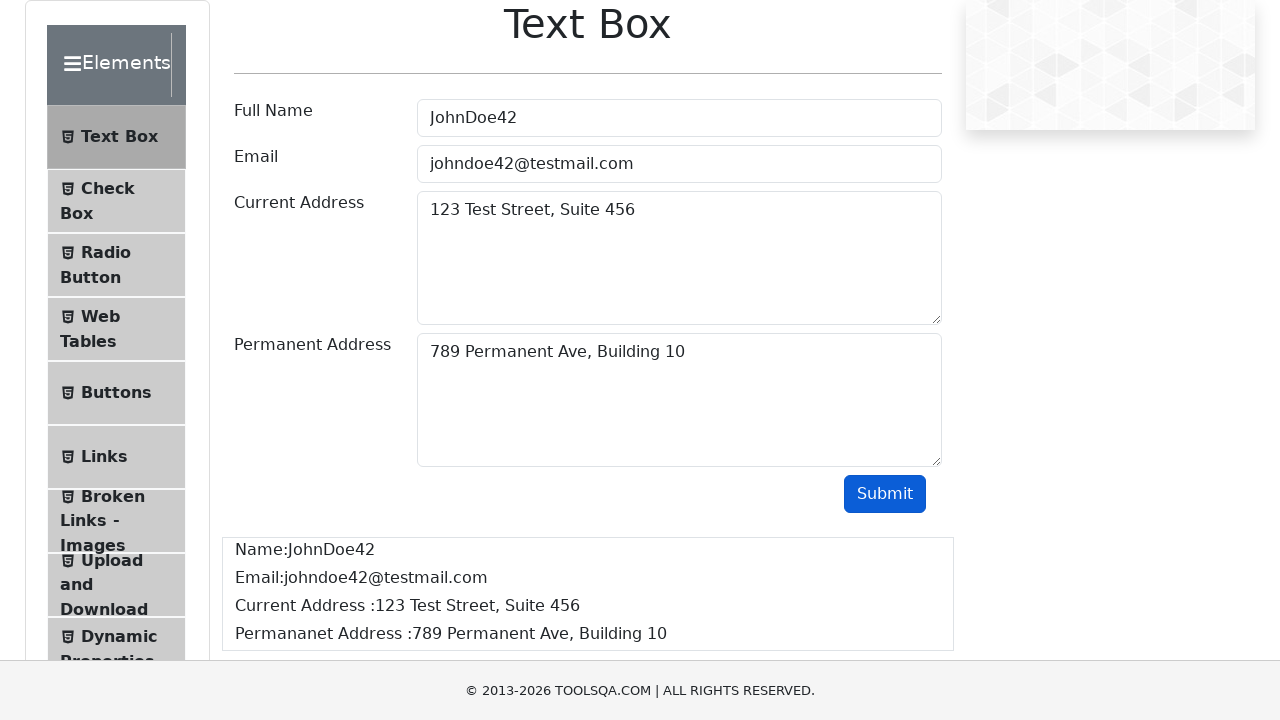